Tests an e-commerce grocery shopping flow by searching for products containing "ber", adding them to cart, proceeding to checkout, applying a promo code, and verifying the discount is applied correctly along with total amount calculations.

Starting URL: https://rahulshettyacademy.com/seleniumPractise/#/

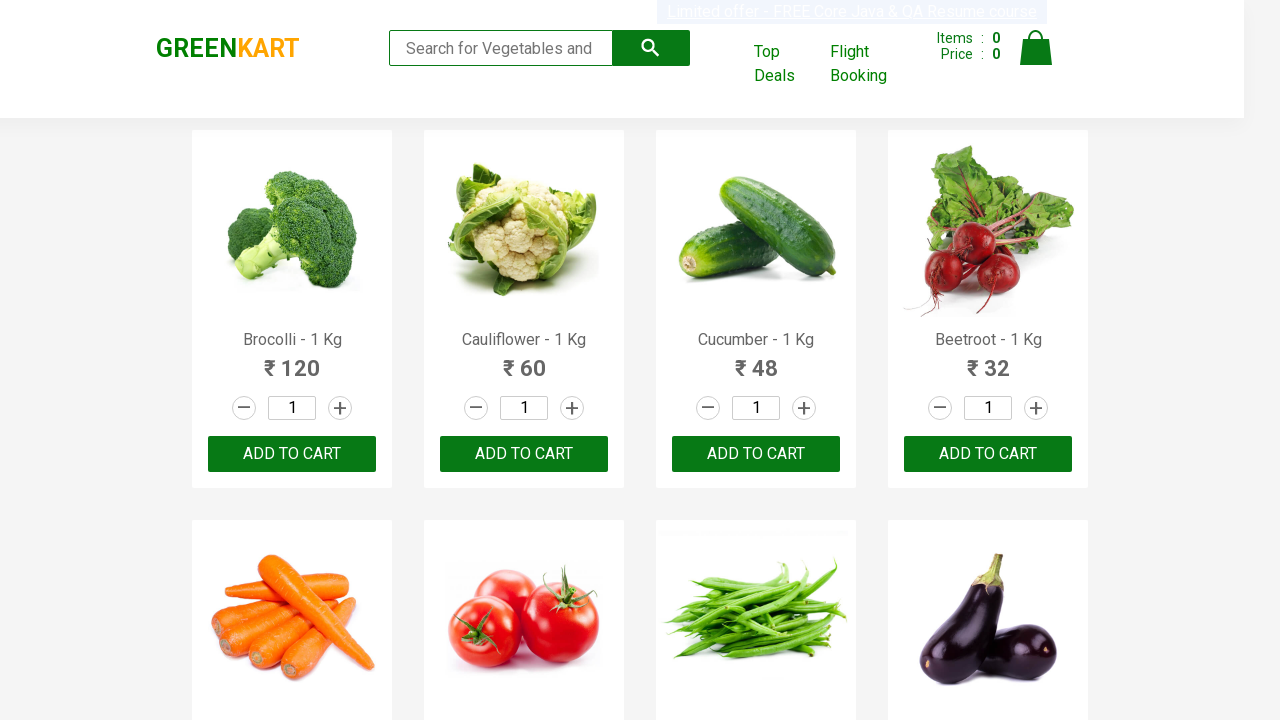

Filled search field with 'ber' on input.search-keyword
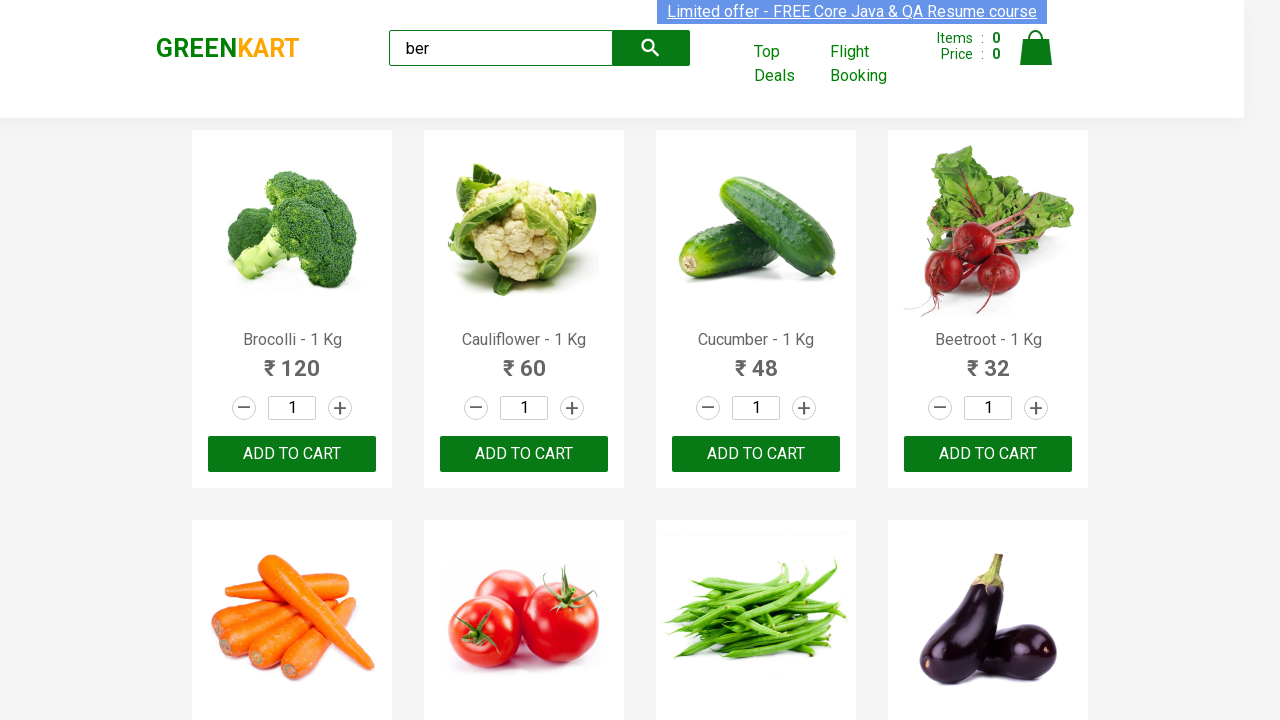

Waited for search results to load
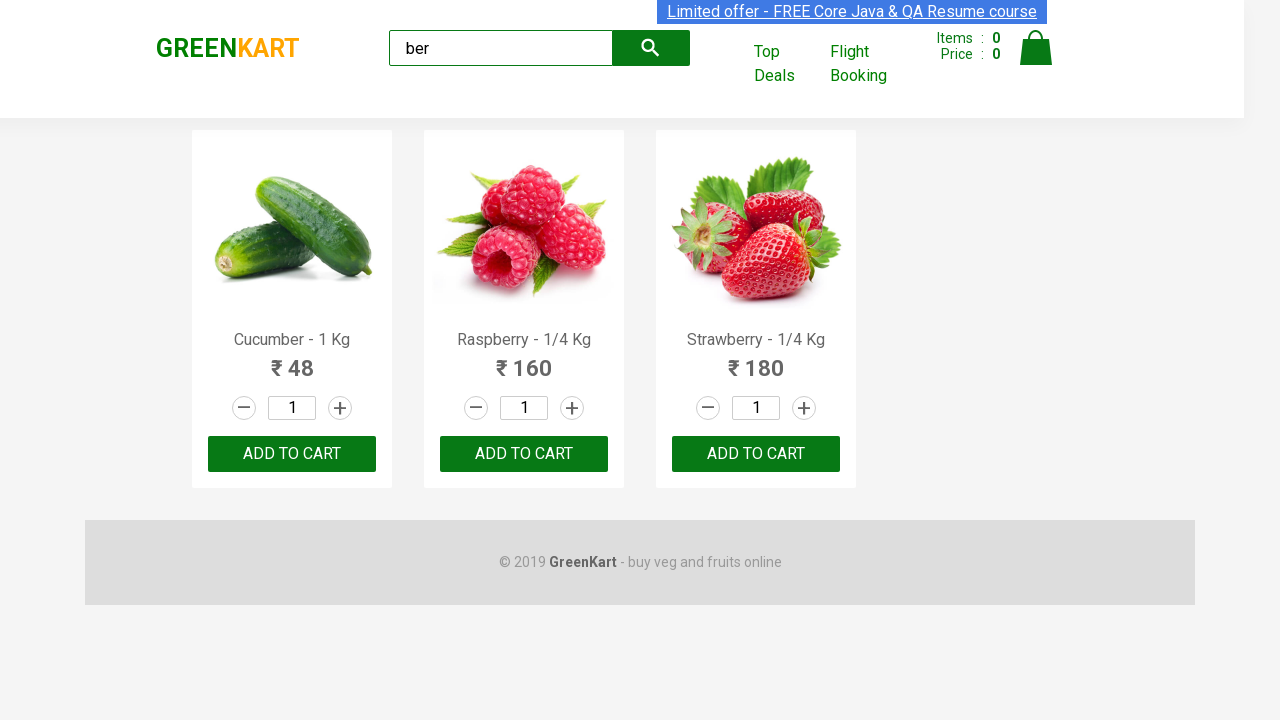

Verified 3 products are displayed in search results
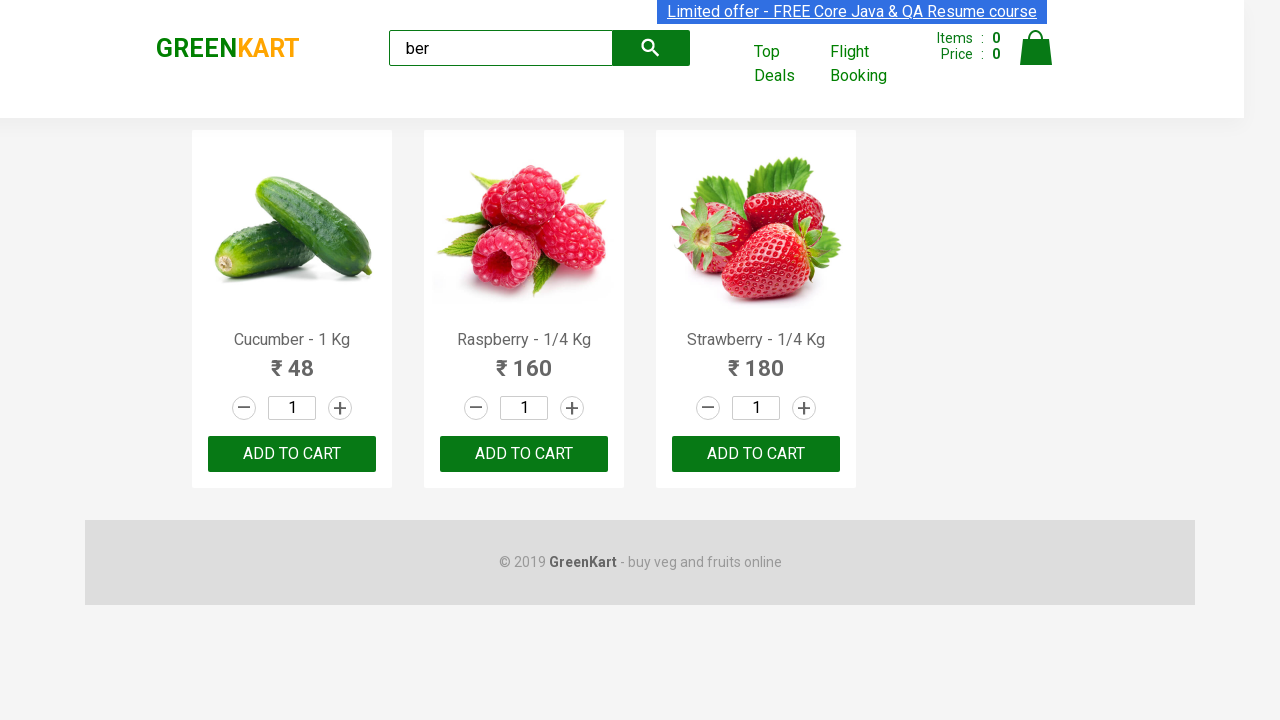

Clicked 'Add to Cart' button for product 1 at (292, 454) on xpath=//div[@class='product-action']/button >> nth=0
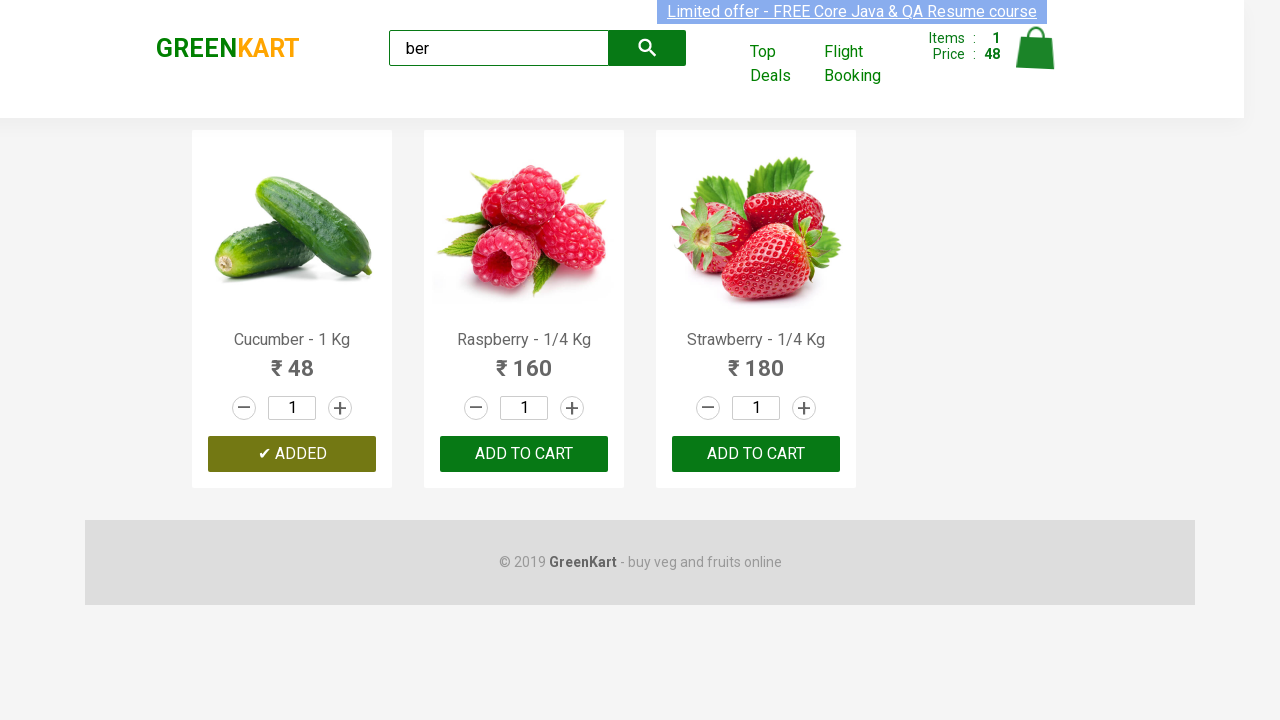

Clicked 'Add to Cart' button for product 2 at (524, 454) on xpath=//div[@class='product-action']/button >> nth=1
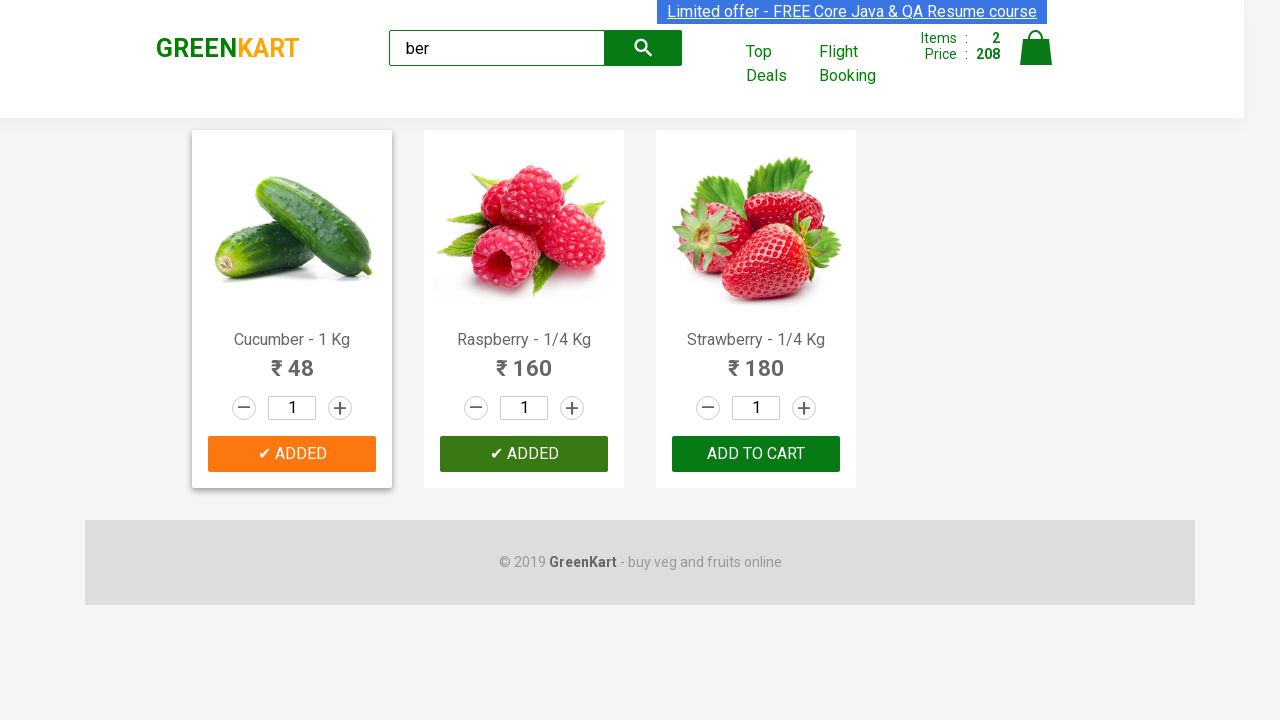

Clicked 'Add to Cart' button for product 3 at (756, 454) on xpath=//div[@class='product-action']/button >> nth=2
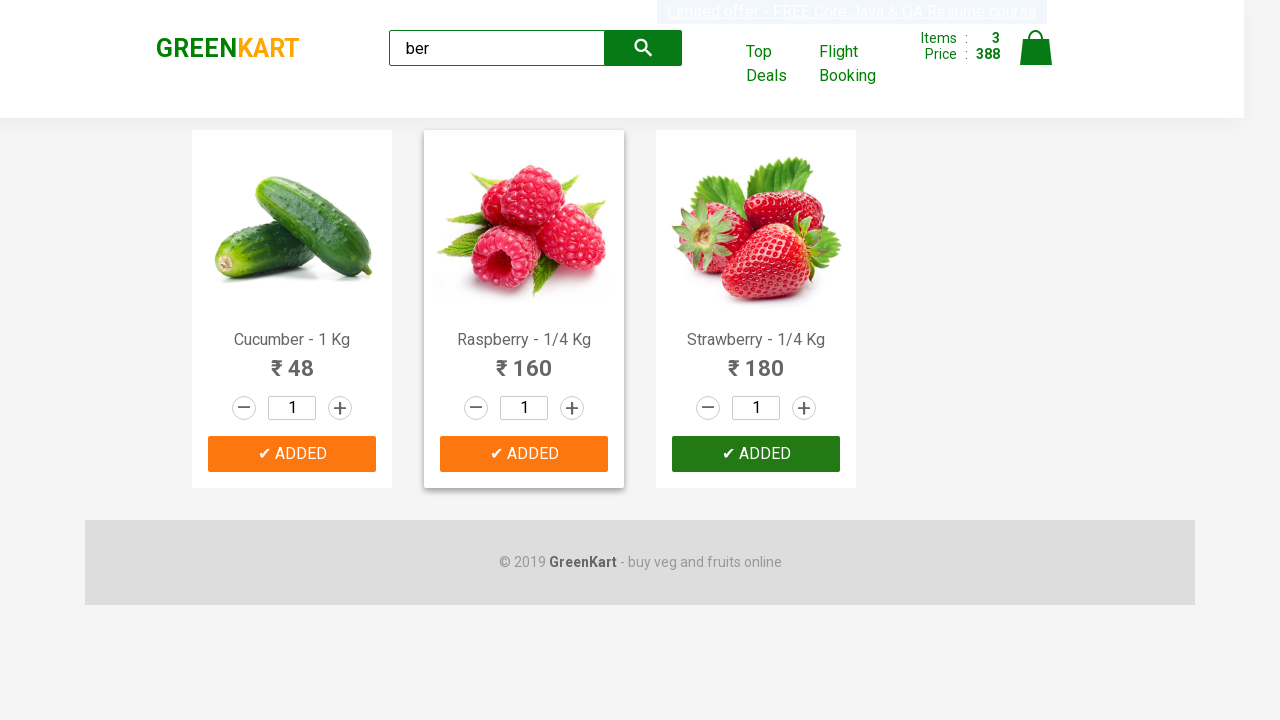

Clicked on cart icon to view shopping cart at (1036, 48) on img[alt='Cart']
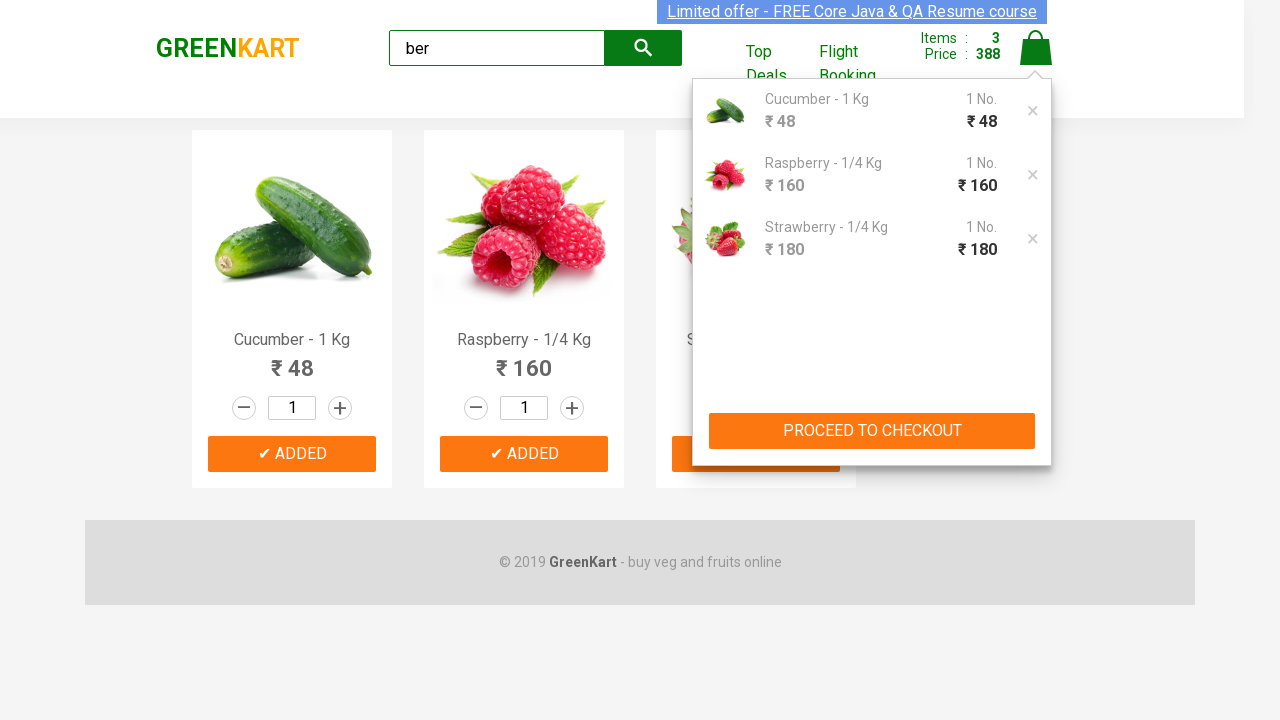

Clicked 'PROCEED TO CHECKOUT' button at (872, 431) on xpath=//button[text()='PROCEED TO CHECKOUT']
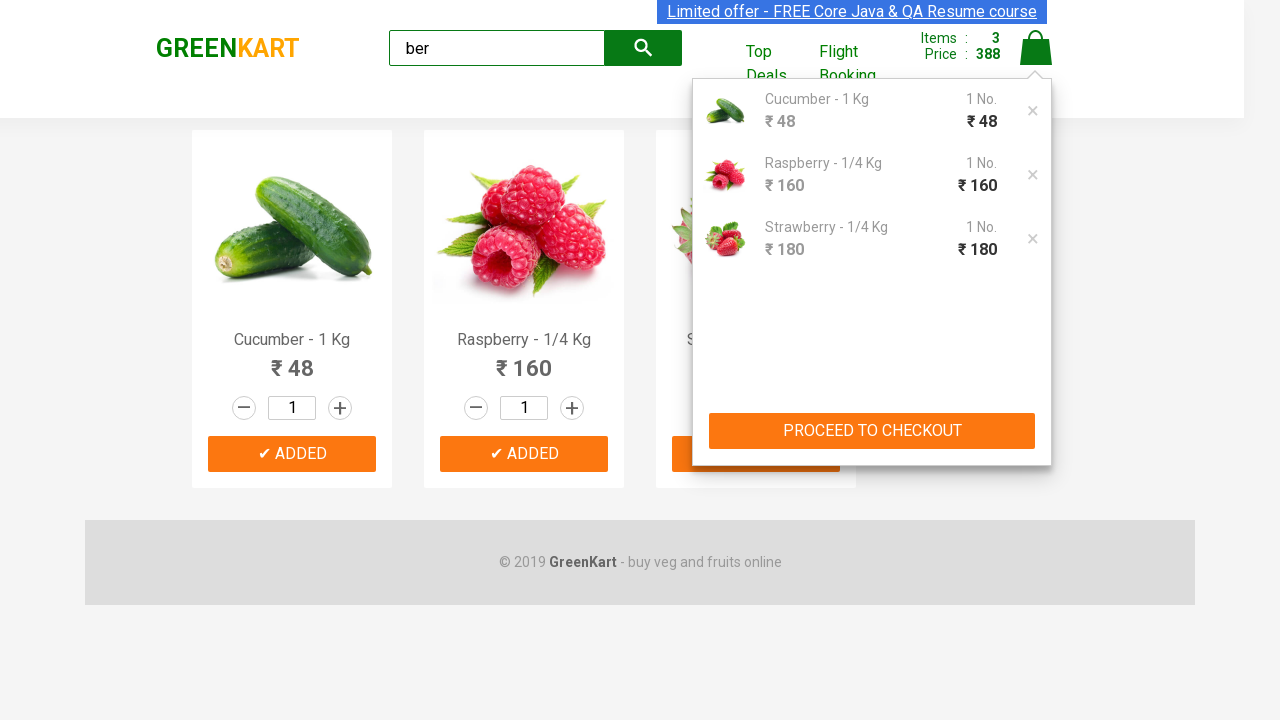

Checkout page loaded with promo code field visible
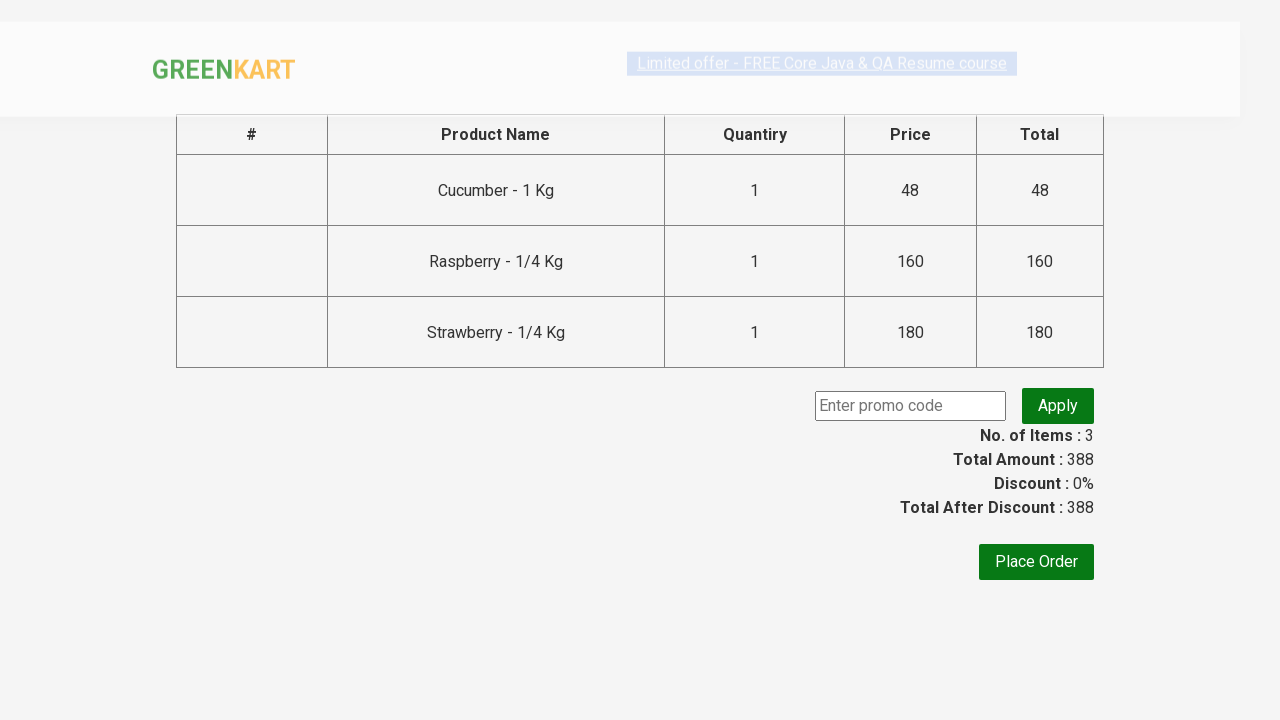

Entered promo code 'rahulshettyacademy' on .promoCode
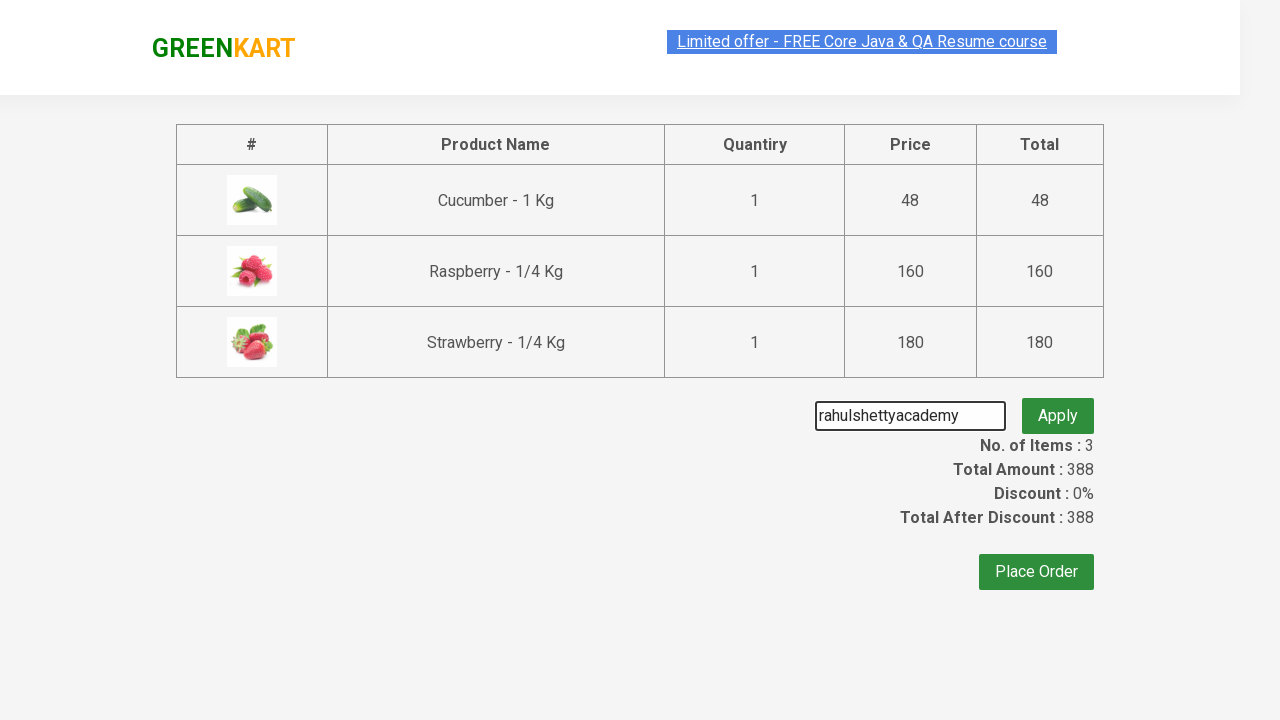

Clicked 'Apply' button to apply promo code at (1058, 406) on .promoBtn
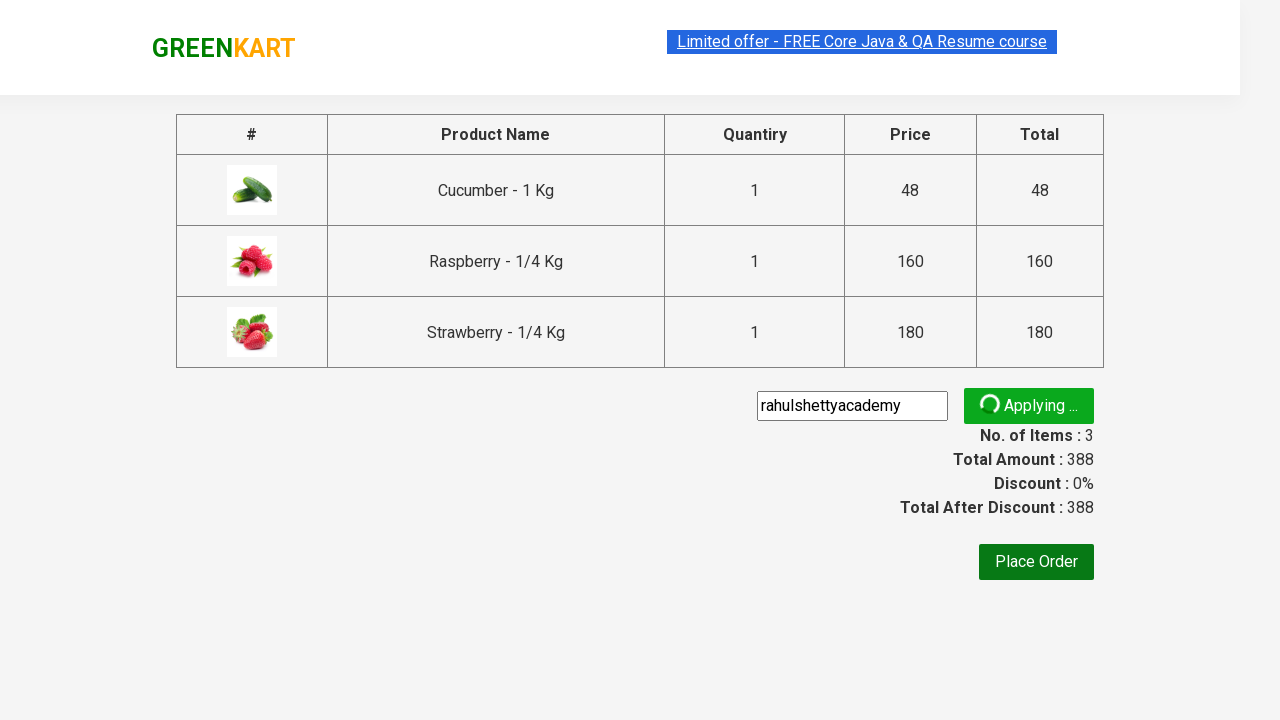

Promo code successfully applied and discount verified
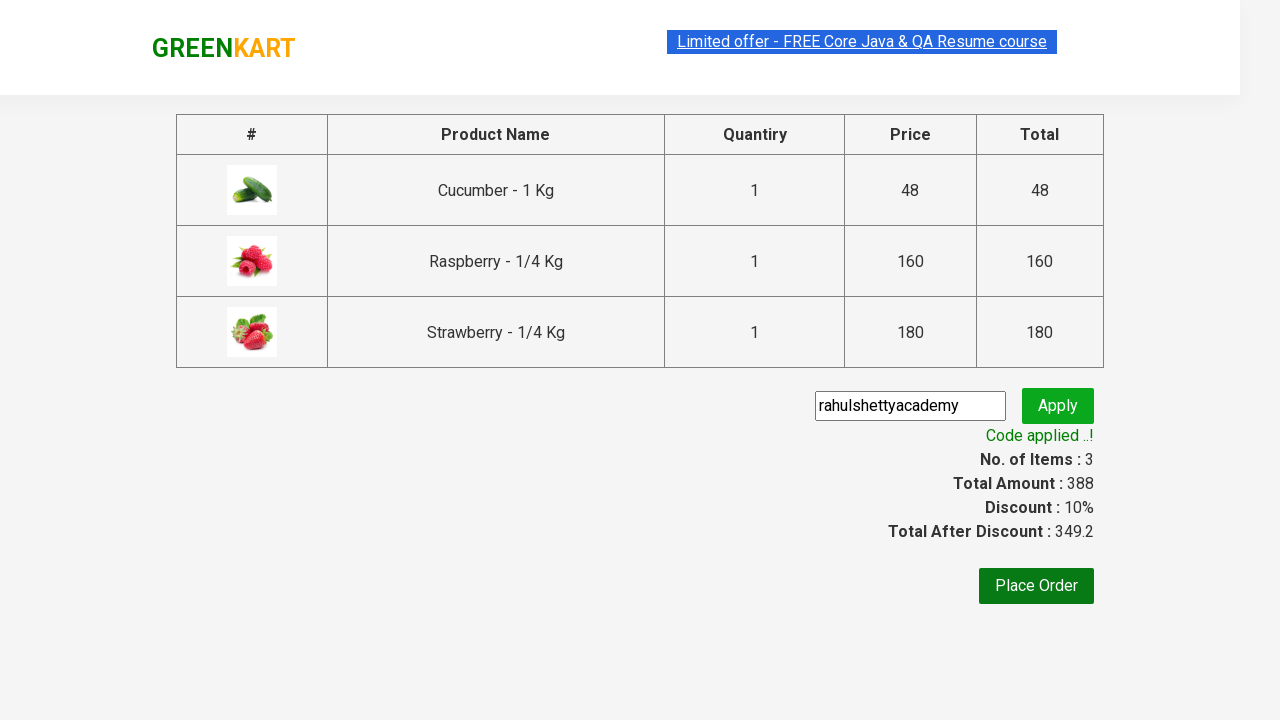

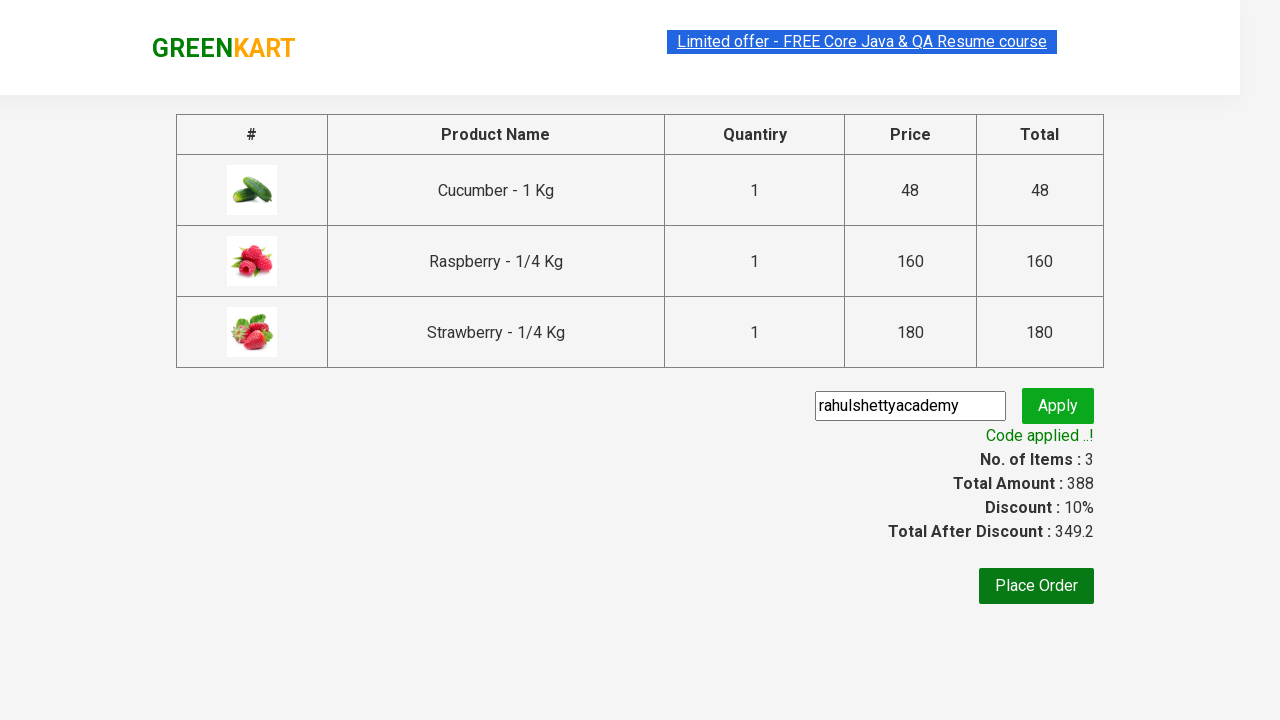